Navigates to ToolsQA website and scrolls down to a testimonial section containing specific review text

Starting URL: https://toolsqa.com/

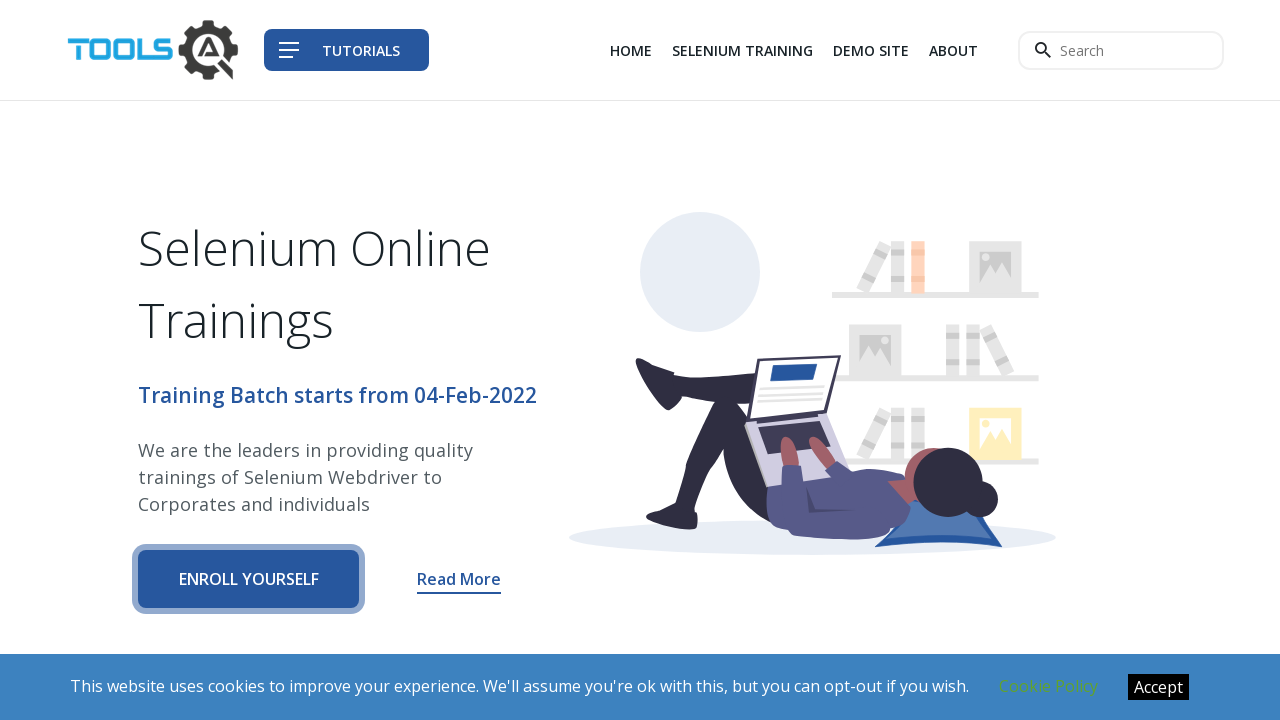

Navigated to ToolsQA website
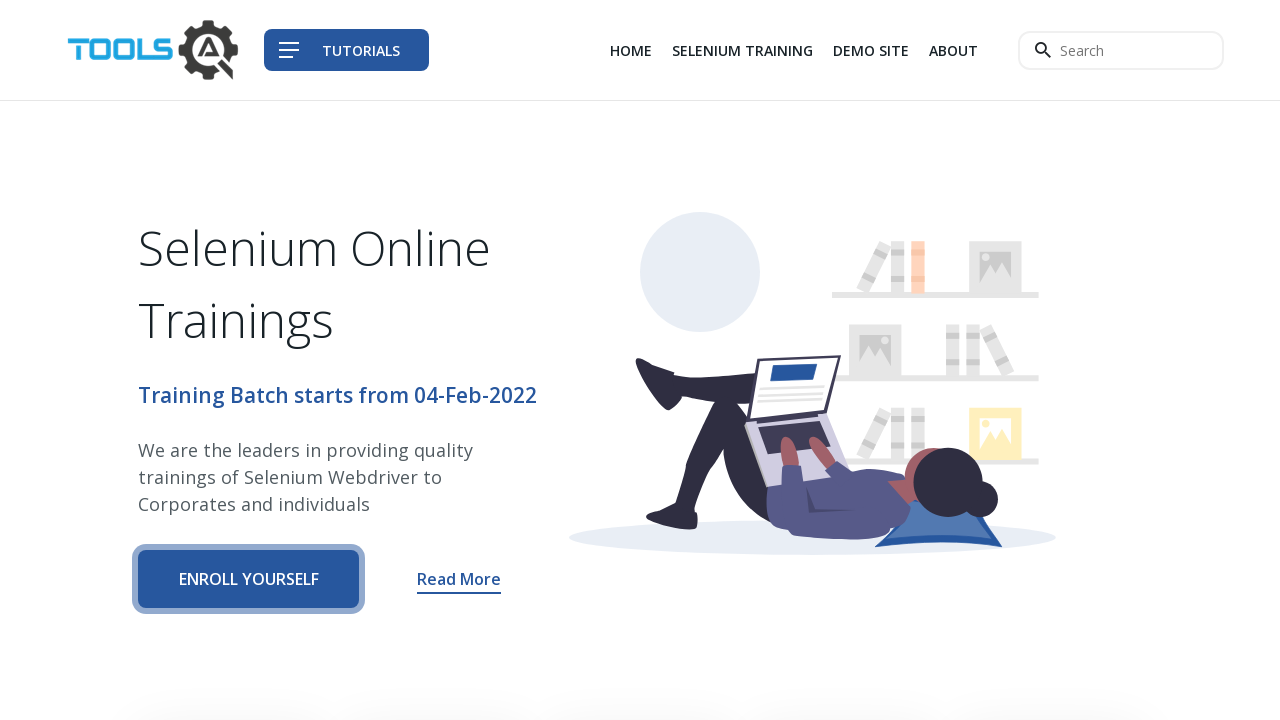

Located testimonial element with review text
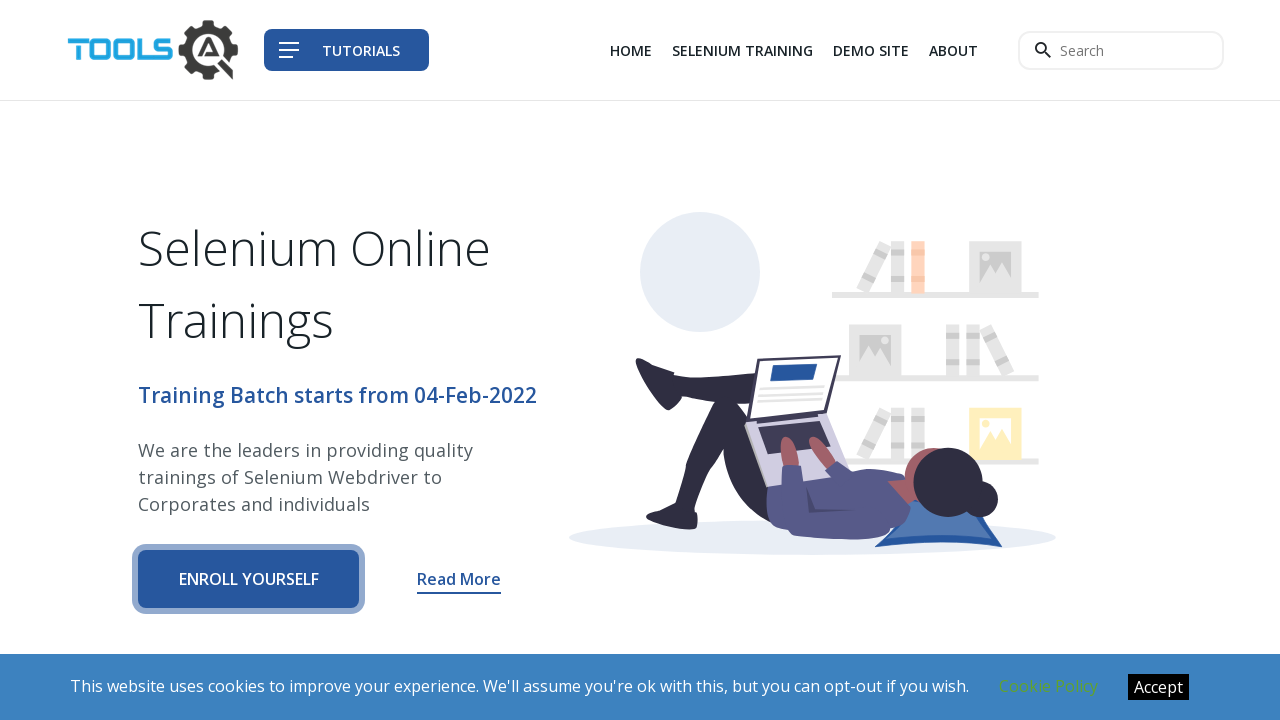

Scrolled testimonial element into view
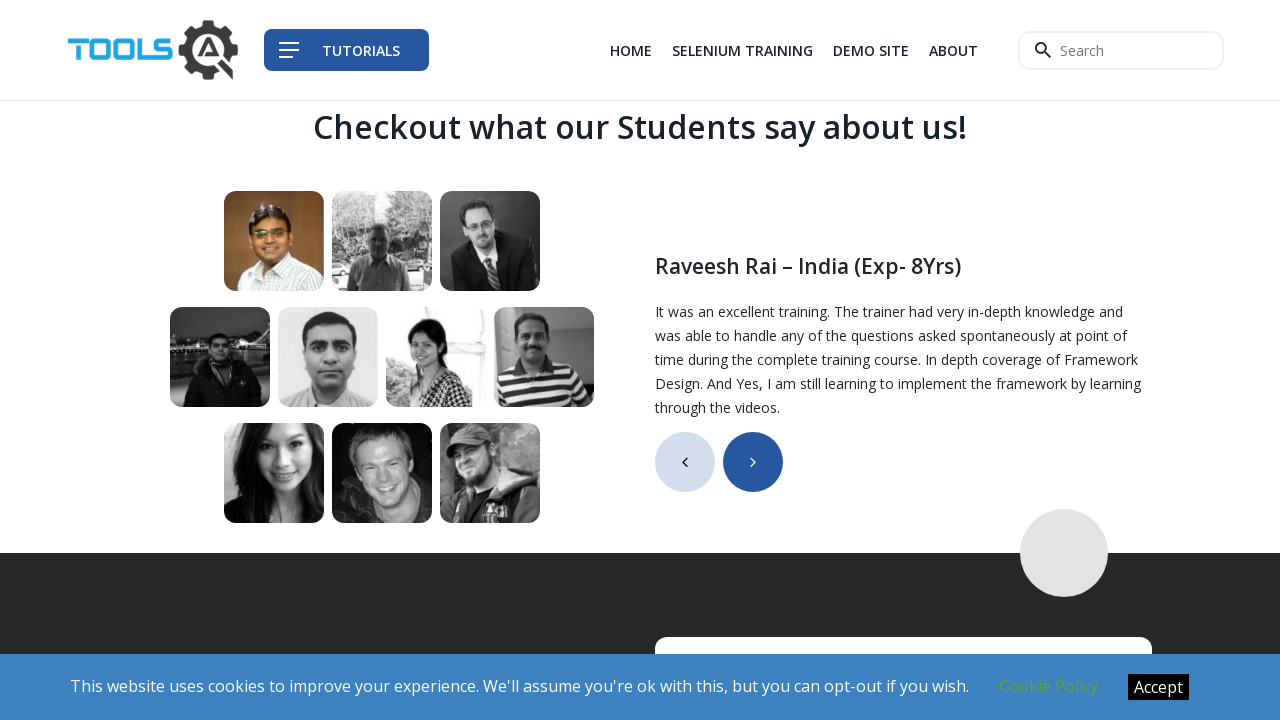

Testimonial element is now visible
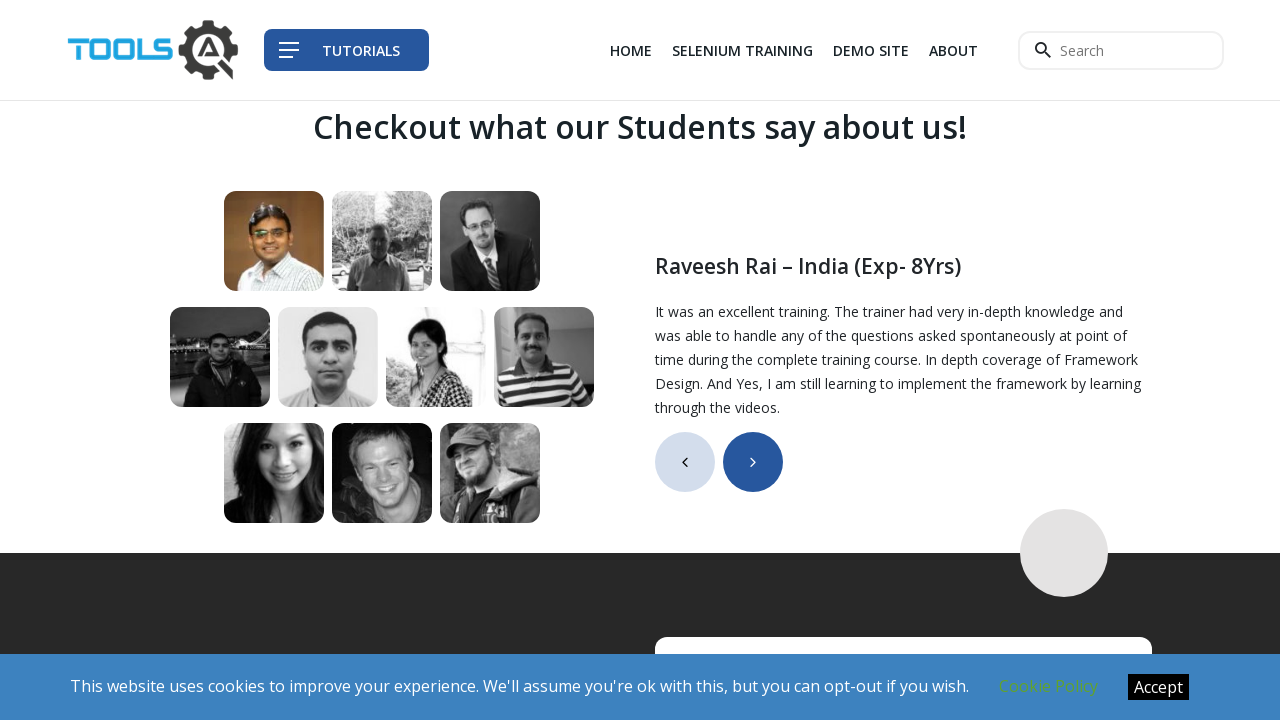

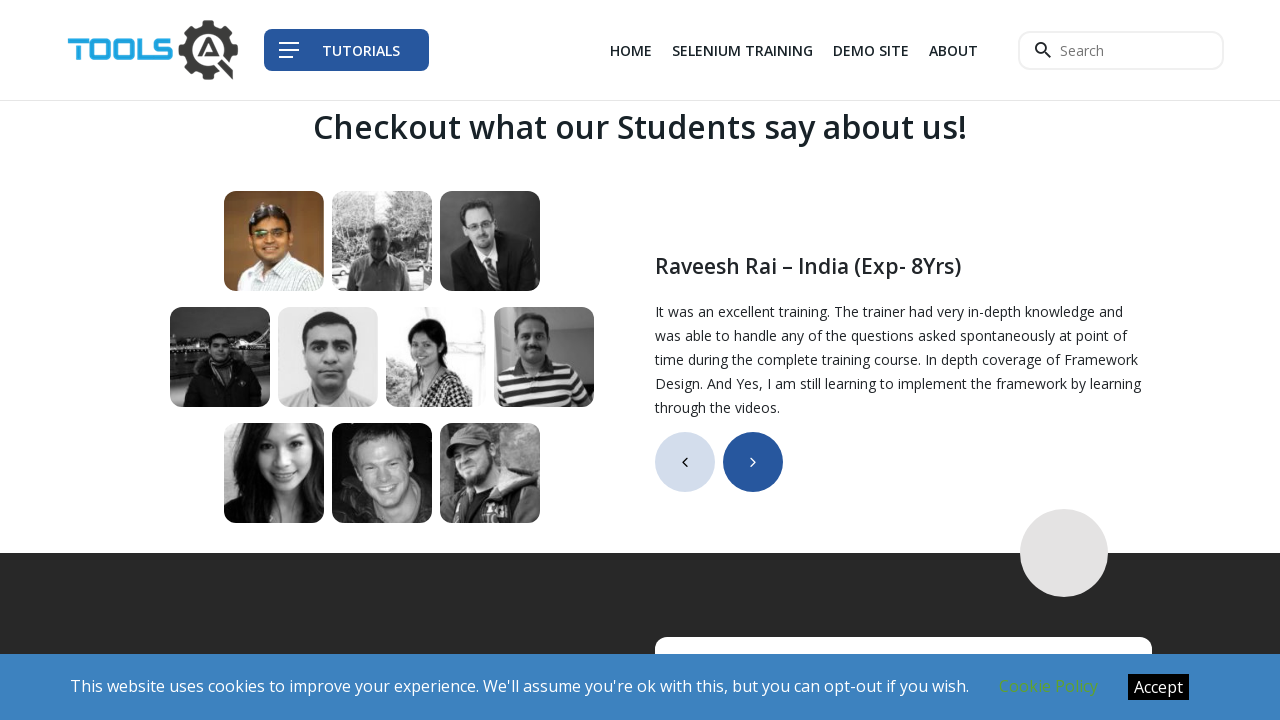